Tests dropdown selection functionality by selecting options using different methods (visible text, value, and index)

Starting URL: https://the-internet.herokuapp.com/dropdown

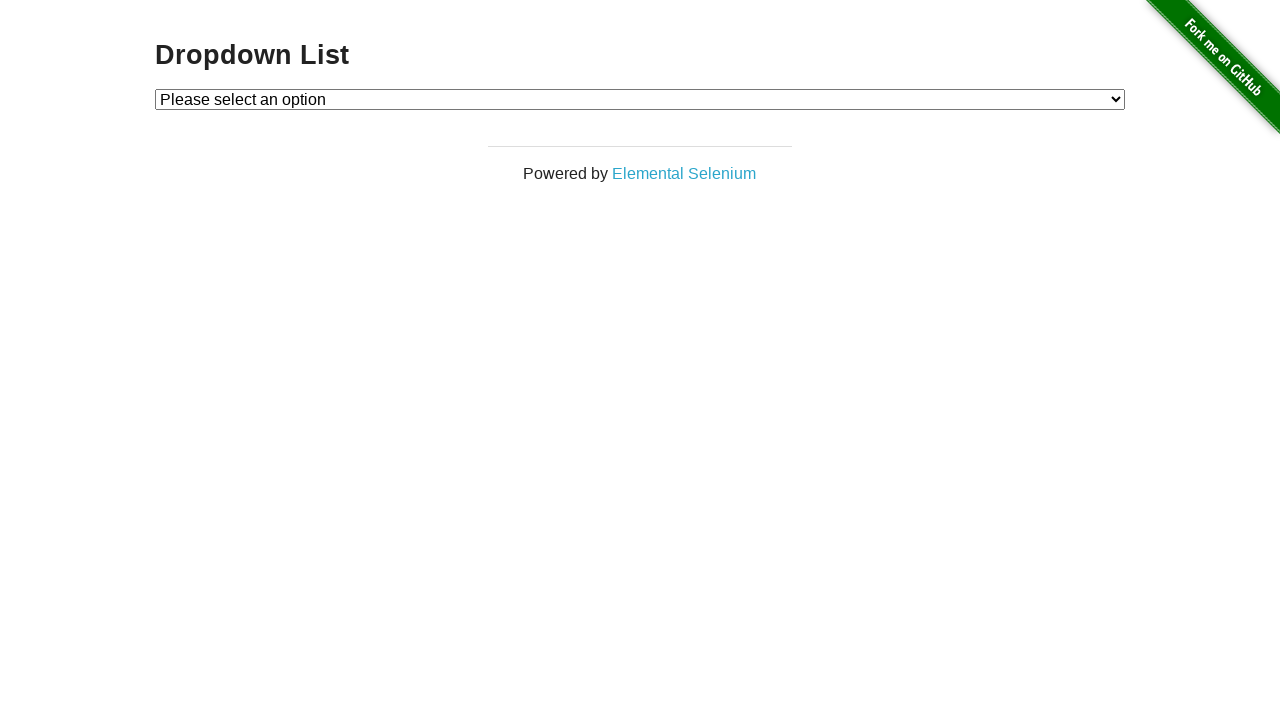

Located dropdown element with id 'dropdown'
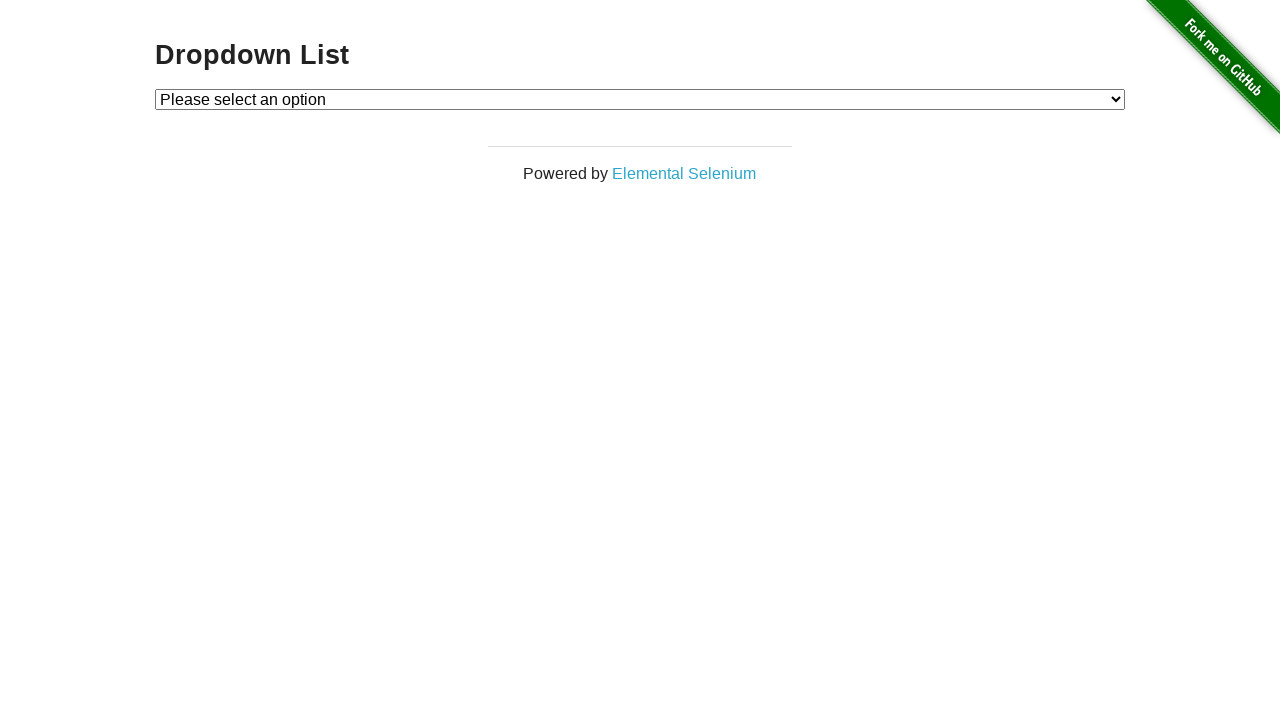

Counted dropdown options: 3 options found
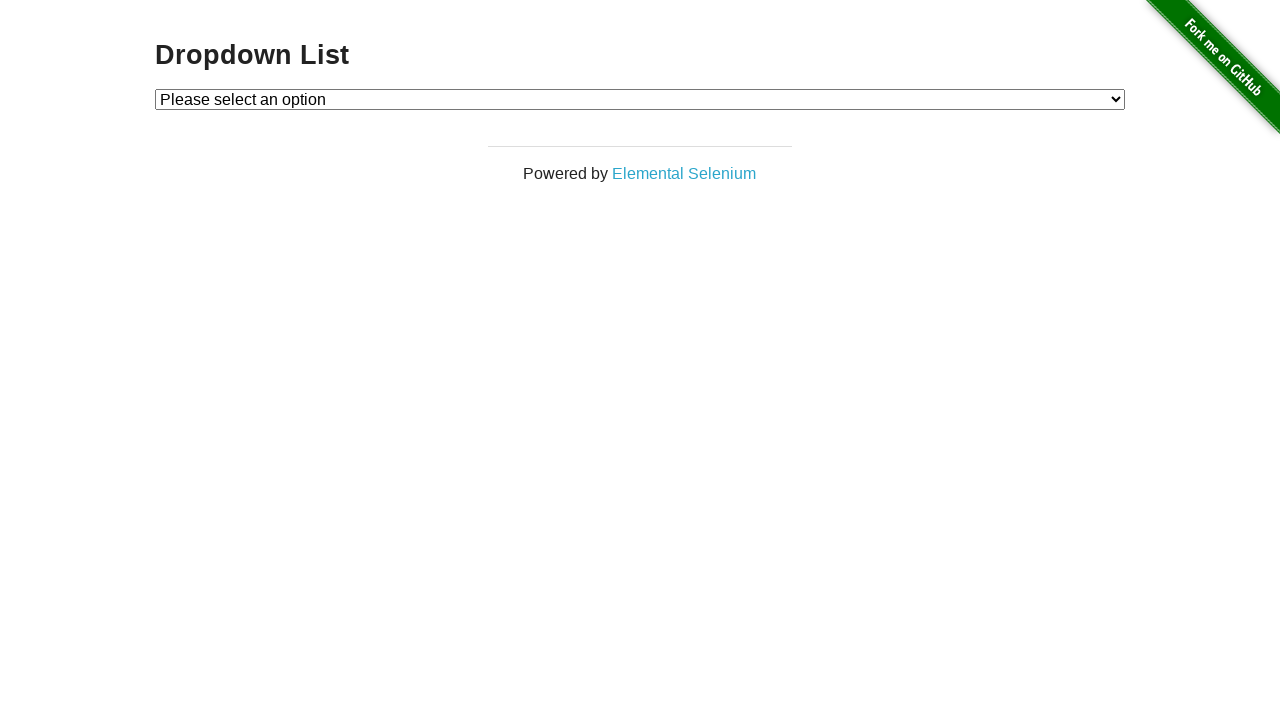

Verified dropdown has exactly 3 options
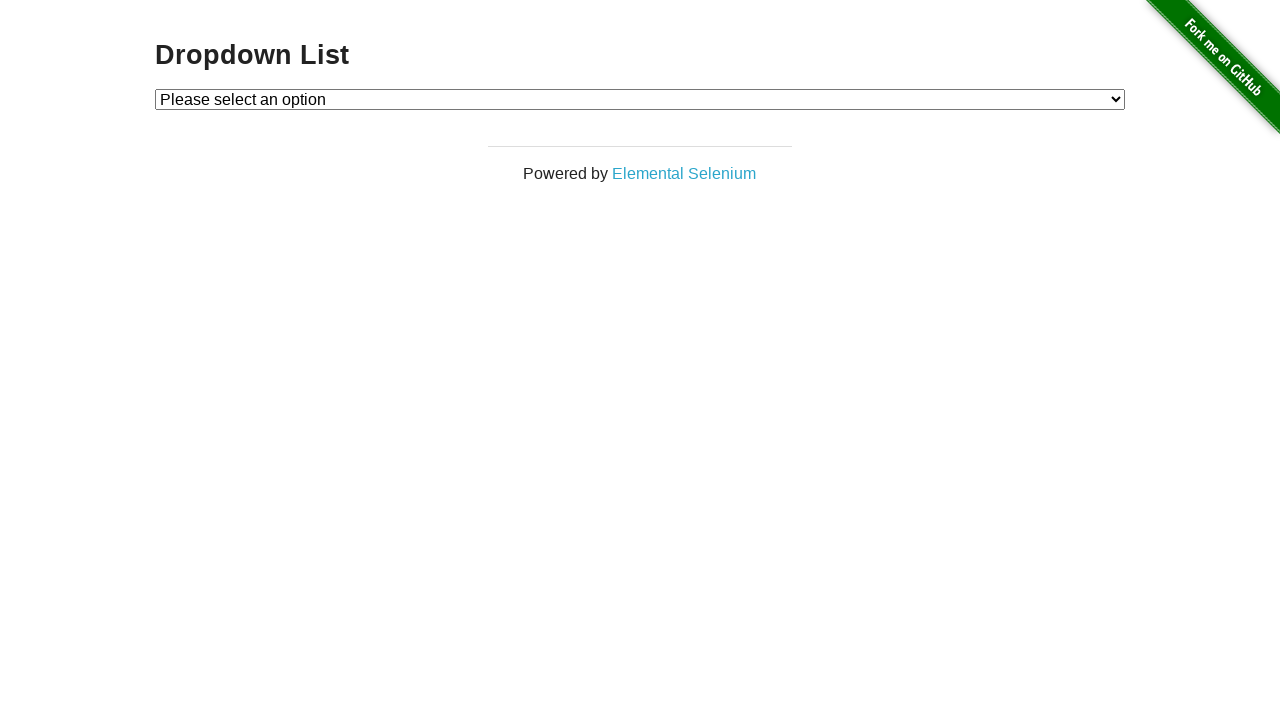

Selected 'Option 1' from dropdown using visible text on #dropdown
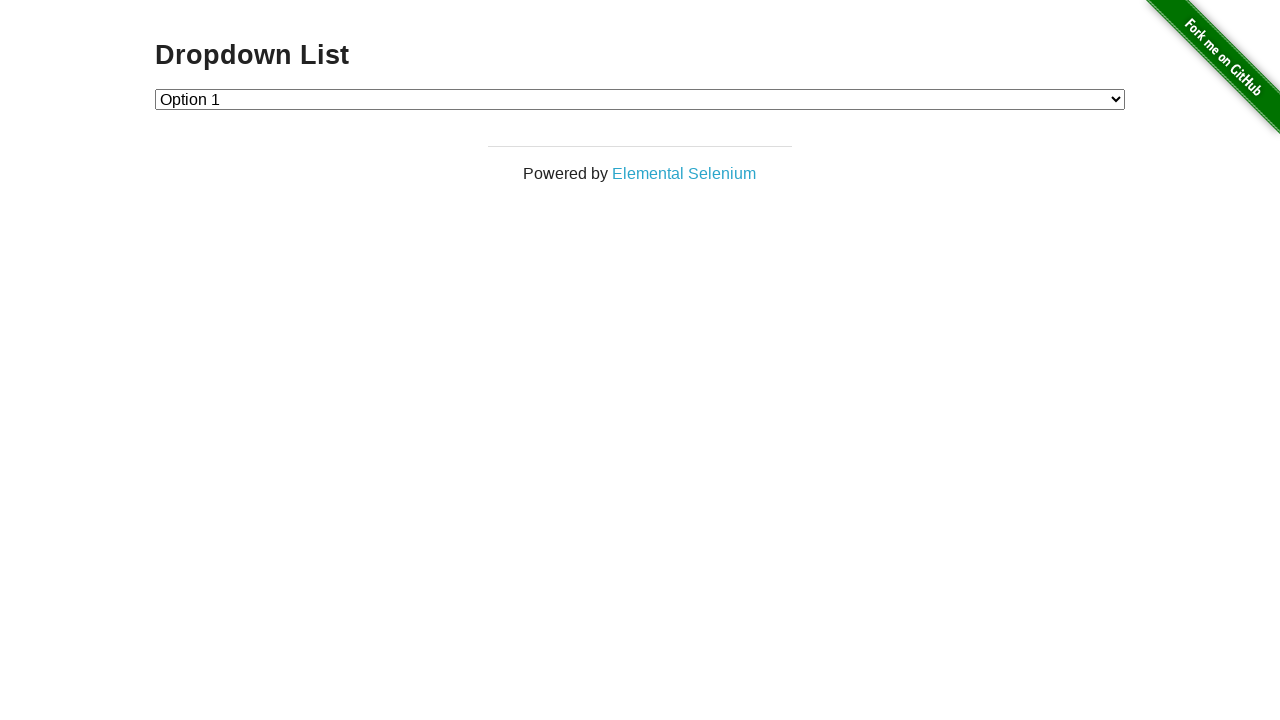

Selected dropdown option with value '1' on #dropdown
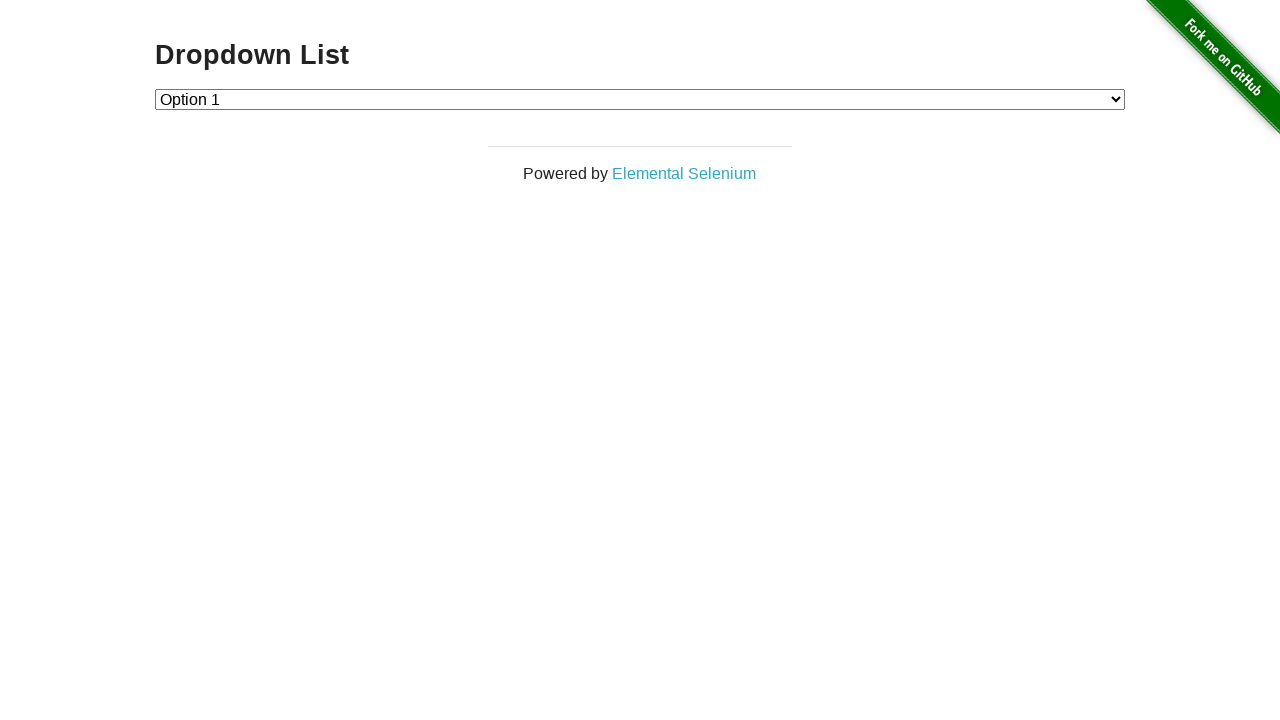

Selected dropdown option at index 2 (Option 2) on #dropdown
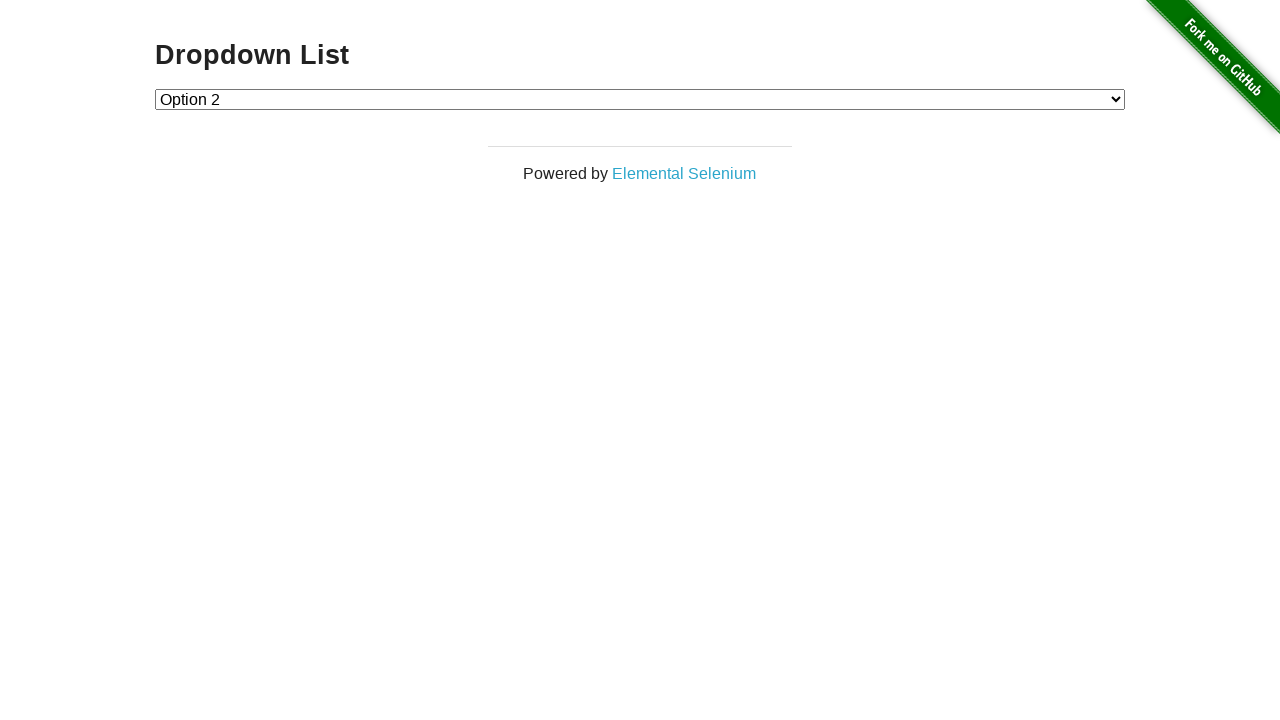

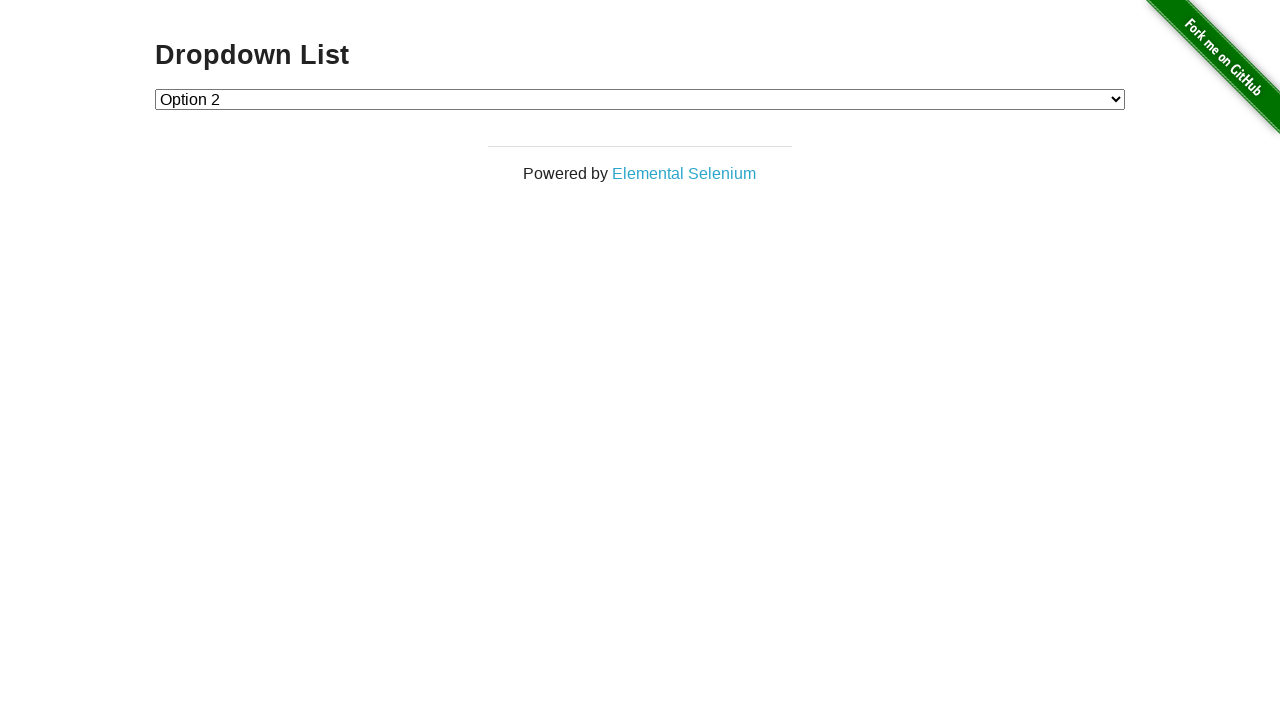